Tests dynamic loading page by clicking start button and verifying "Hello World!" text appears

Starting URL: http://the-internet.herokuapp.com/dynamic_loading/2

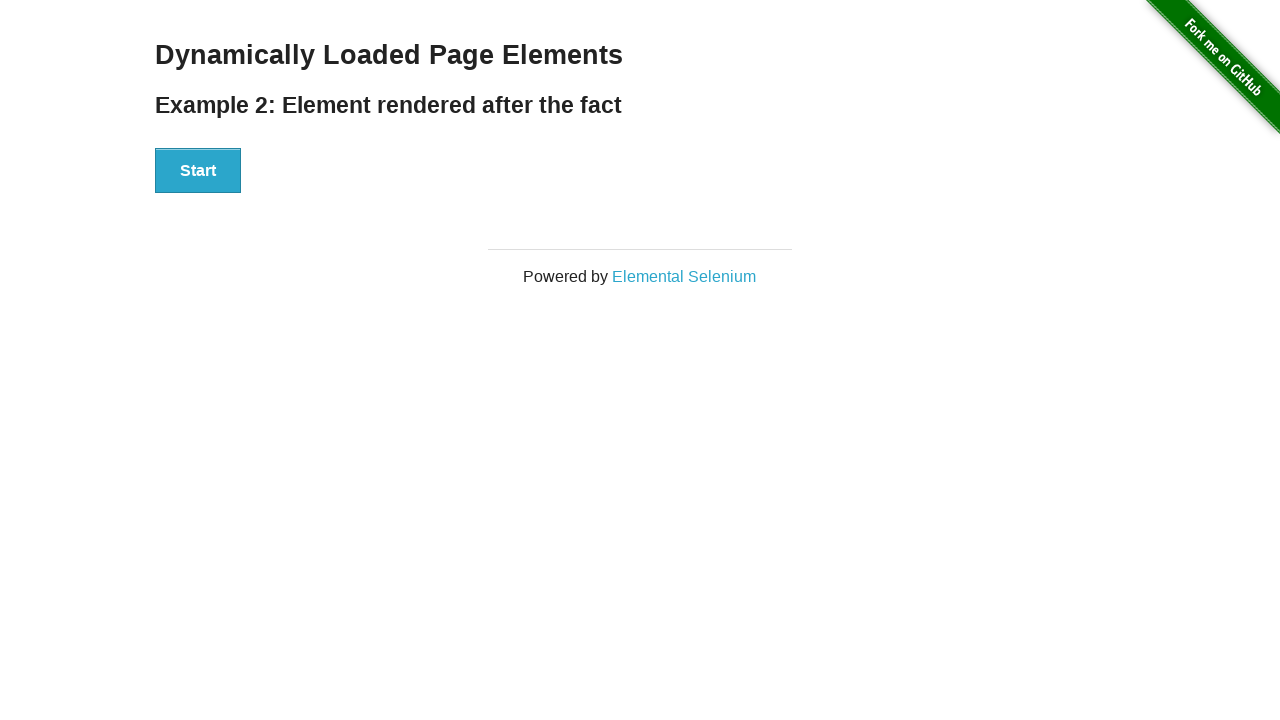

Clicked start button to trigger dynamic loading at (198, 171) on xpath=//div[@id='start']/button
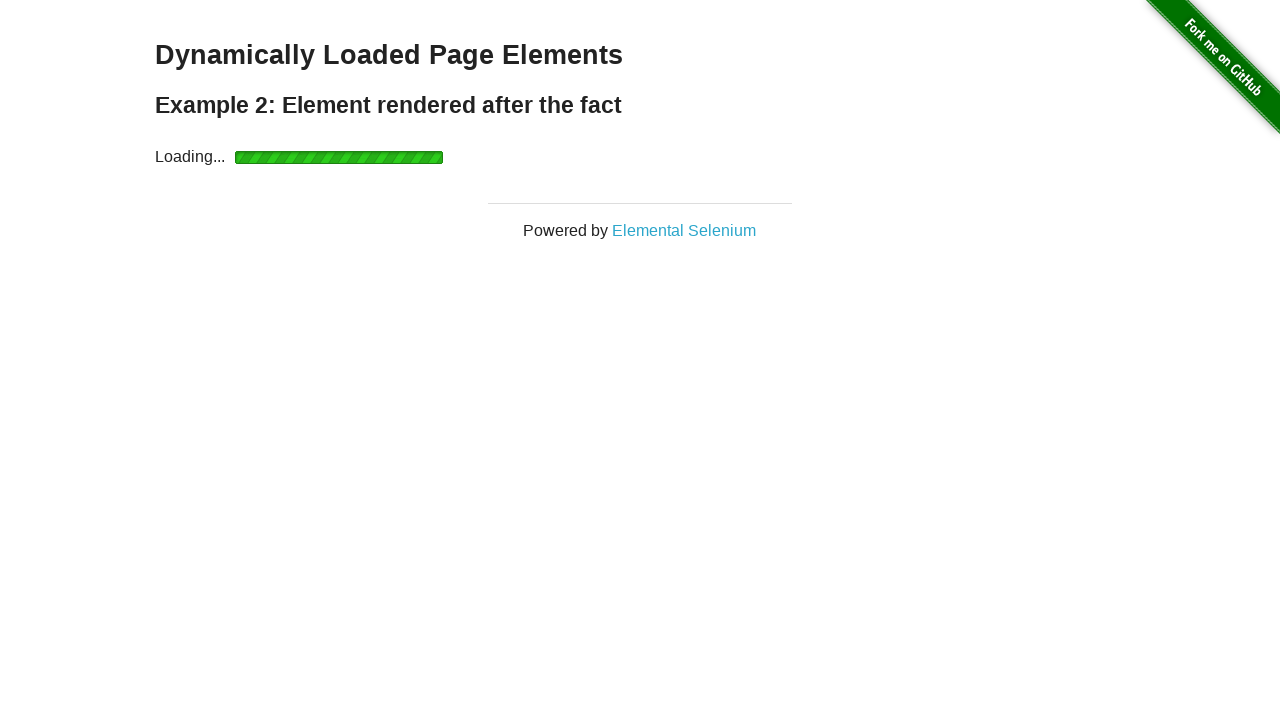

Waited for dynamically loaded element to appear
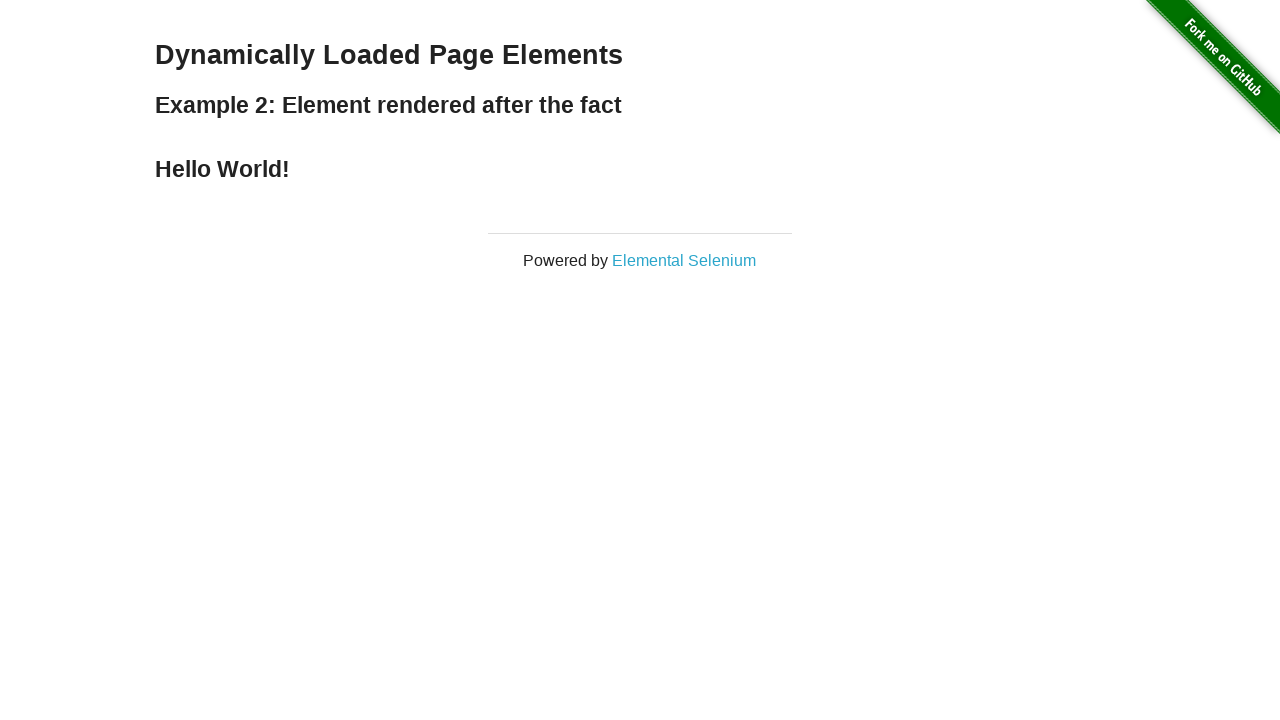

Verified 'Hello World!' text appears in loaded element
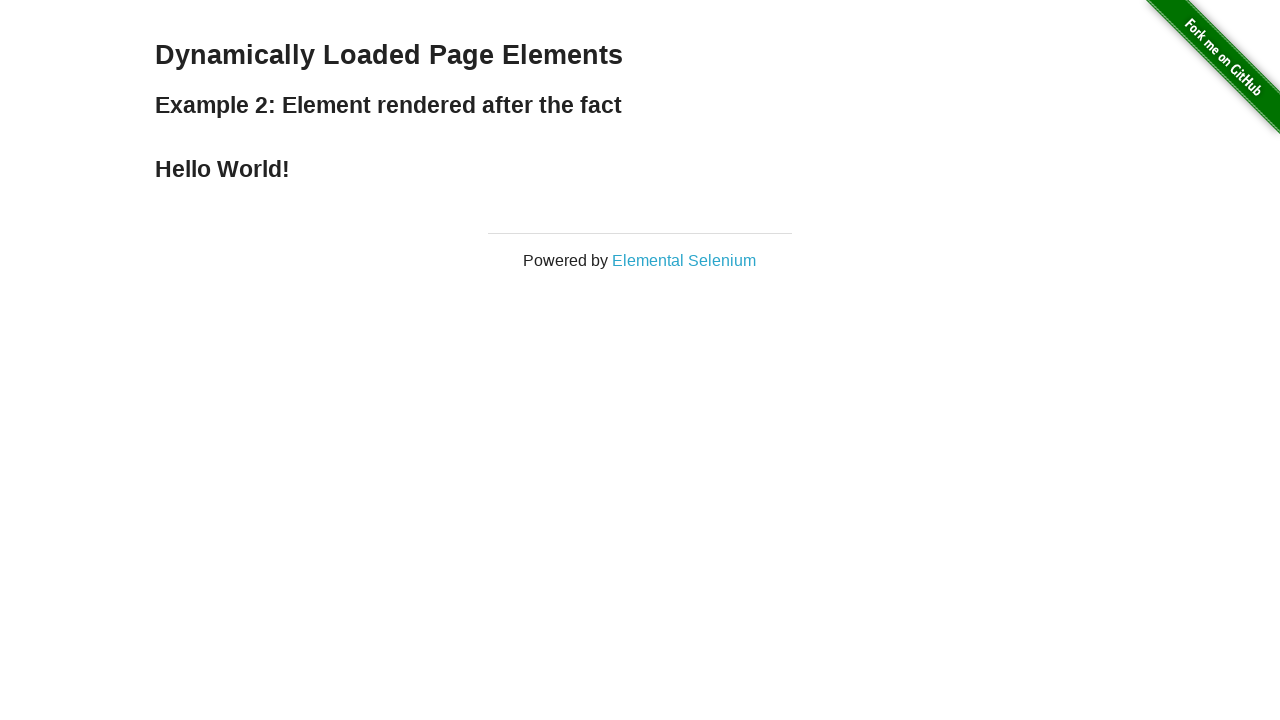

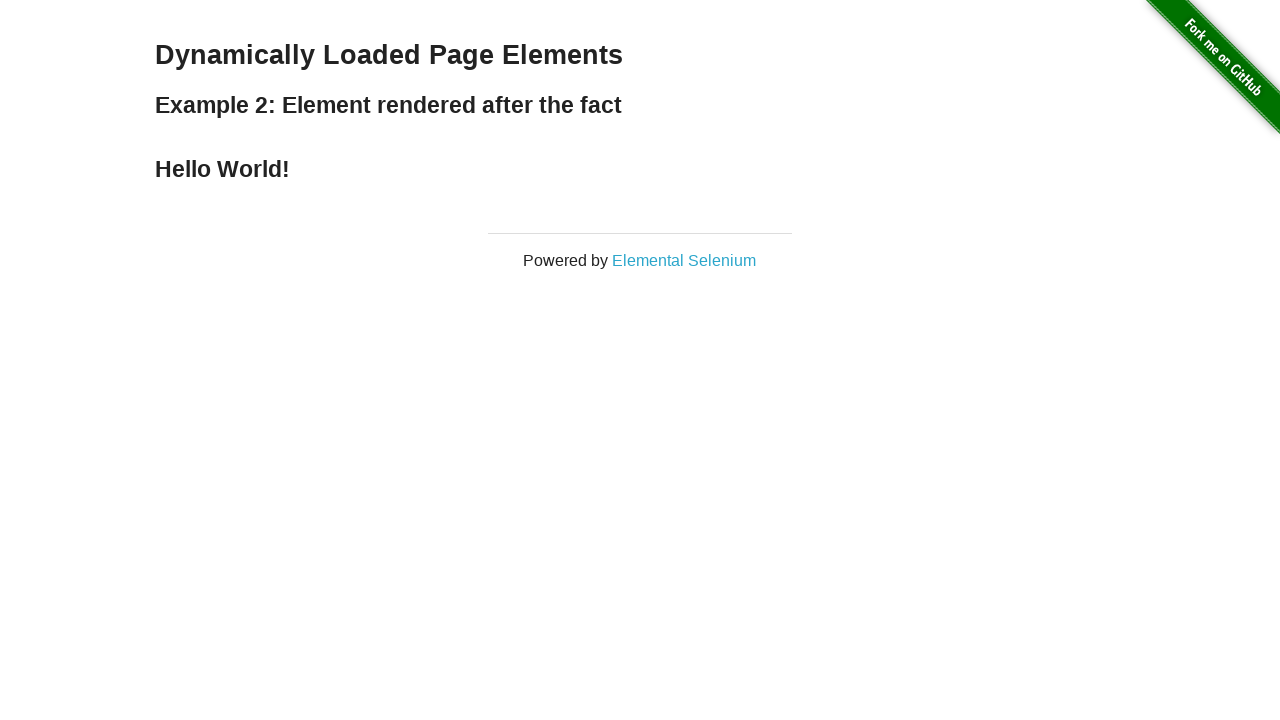